Tests the dynamic content loading functionality on a real estate listing page by repeatedly clicking the "show more" button to load additional property listings.

Starting URL: https://www.fivestars-thailand.com/en/sale/phuket

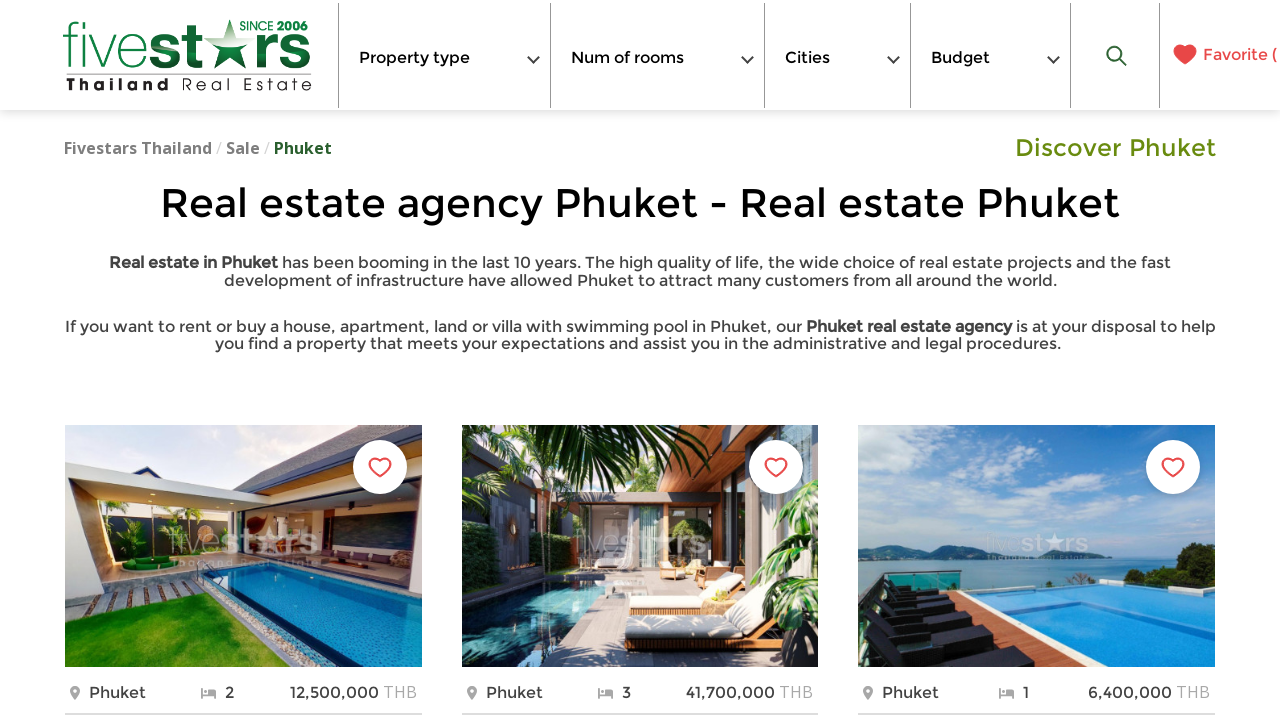

Clicked 'show more' button (iteration 1) at (640, 361) on #show-more
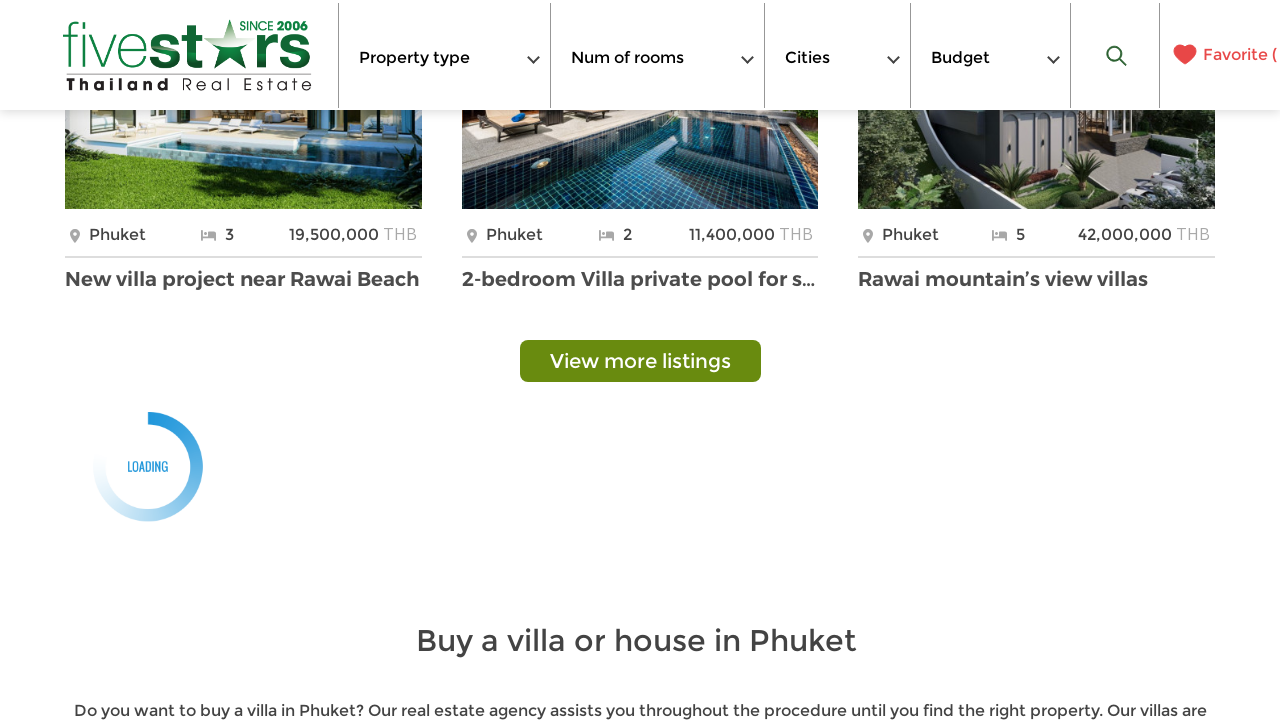

Waited 3 seconds for new property listings to load (iteration 1)
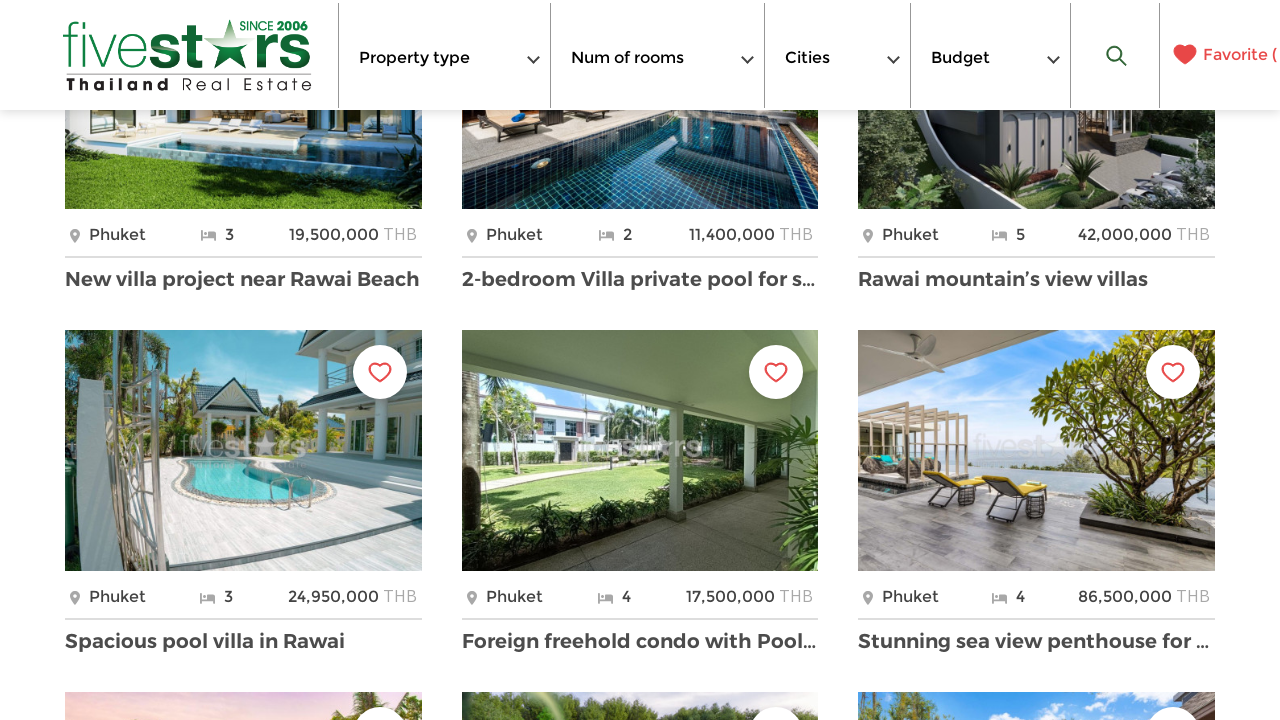

Clicked 'show more' button (iteration 2) at (640, 361) on #show-more
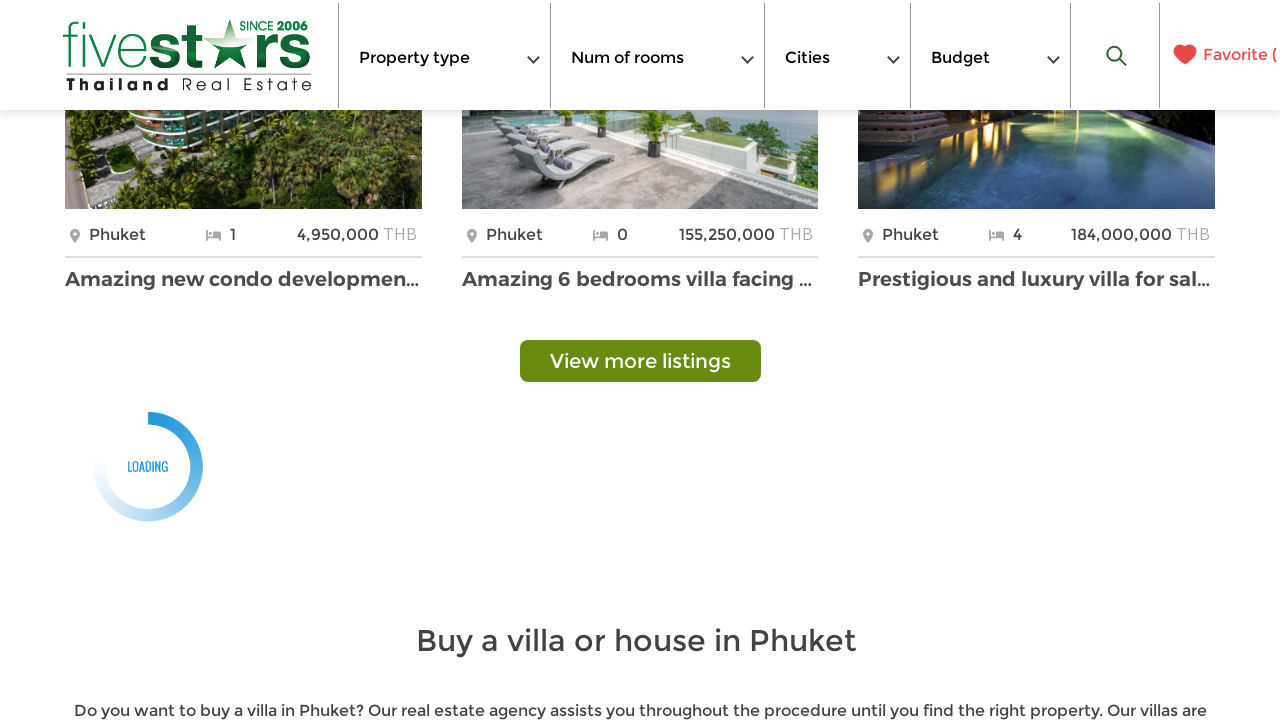

Waited 3 seconds for new property listings to load (iteration 2)
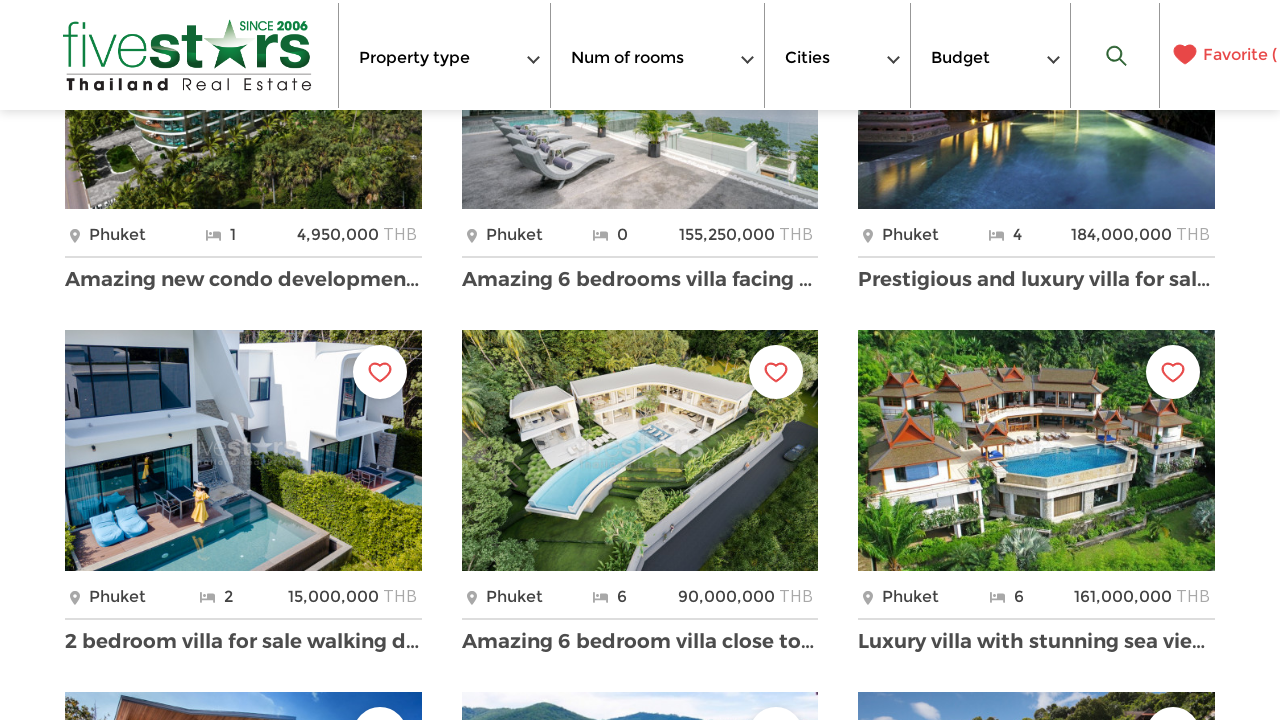

Clicked 'show more' button (iteration 3) at (640, 360) on #show-more
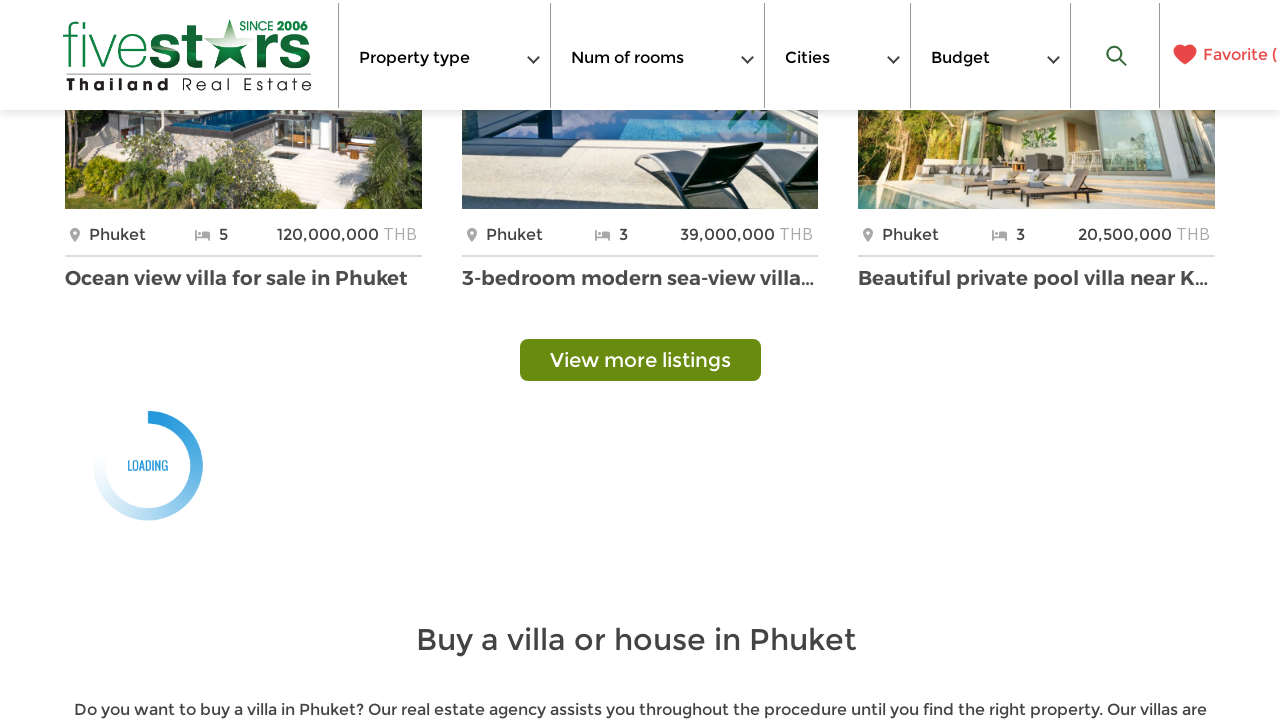

Waited 3 seconds for new property listings to load (iteration 3)
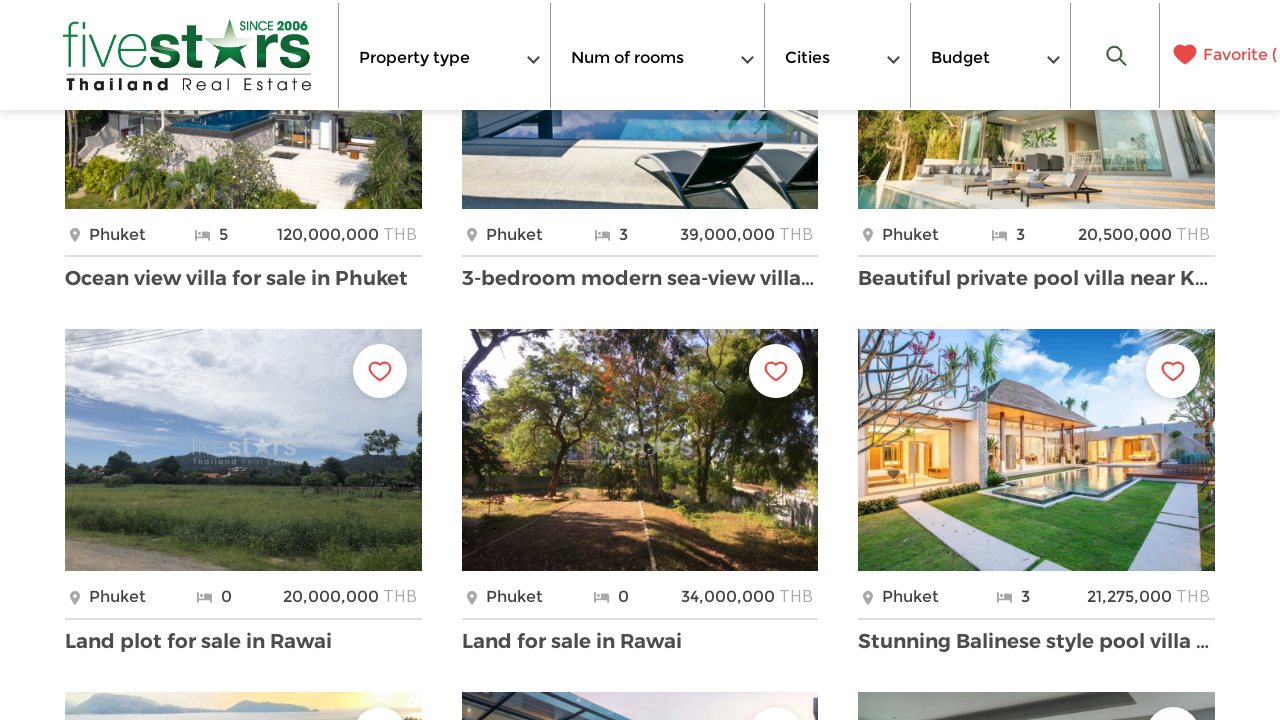

Clicked 'show more' button (iteration 4) at (640, 360) on #show-more
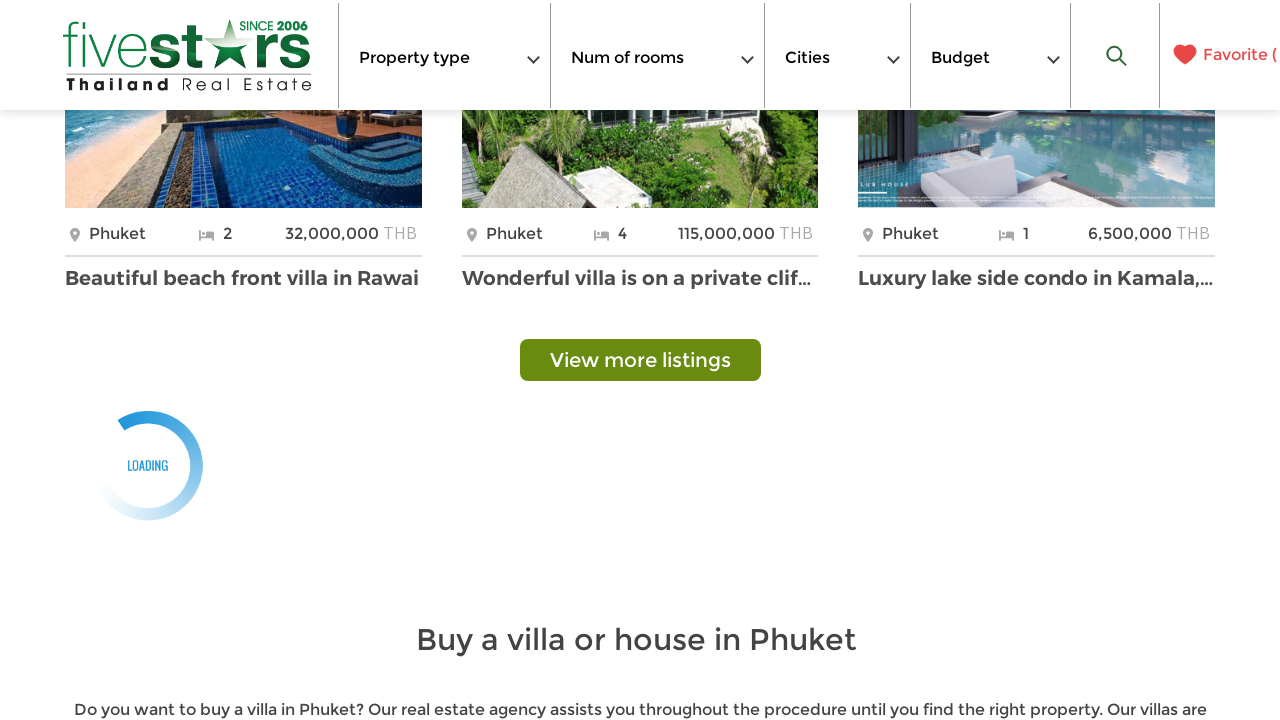

Waited 3 seconds for new property listings to load (iteration 4)
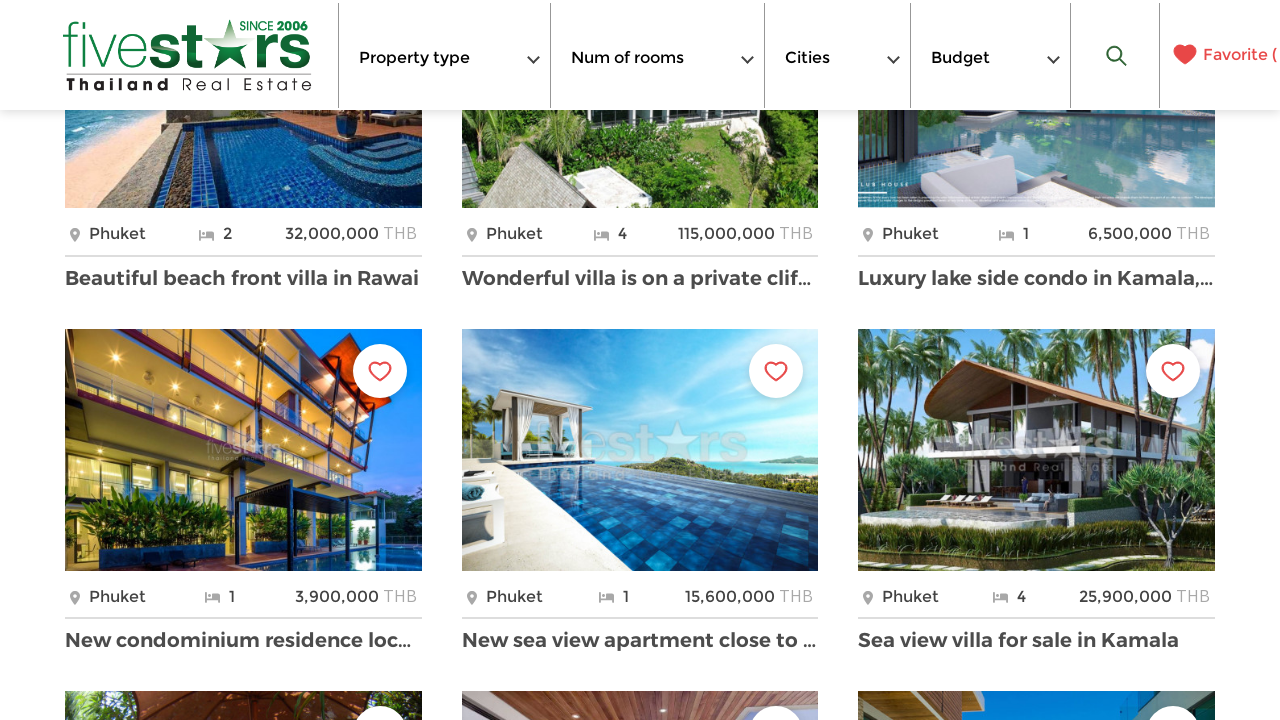

Clicked 'show more' button (iteration 5) at (640, 361) on #show-more
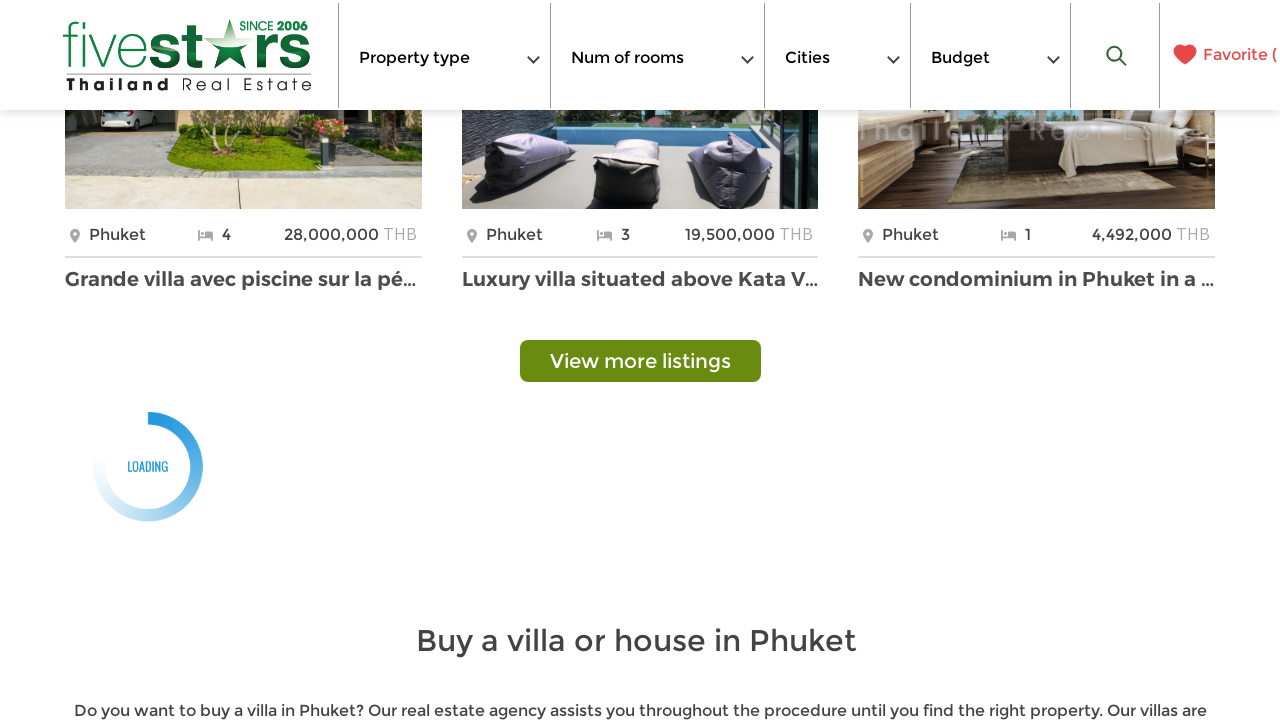

Waited 3 seconds for new property listings to load (iteration 5)
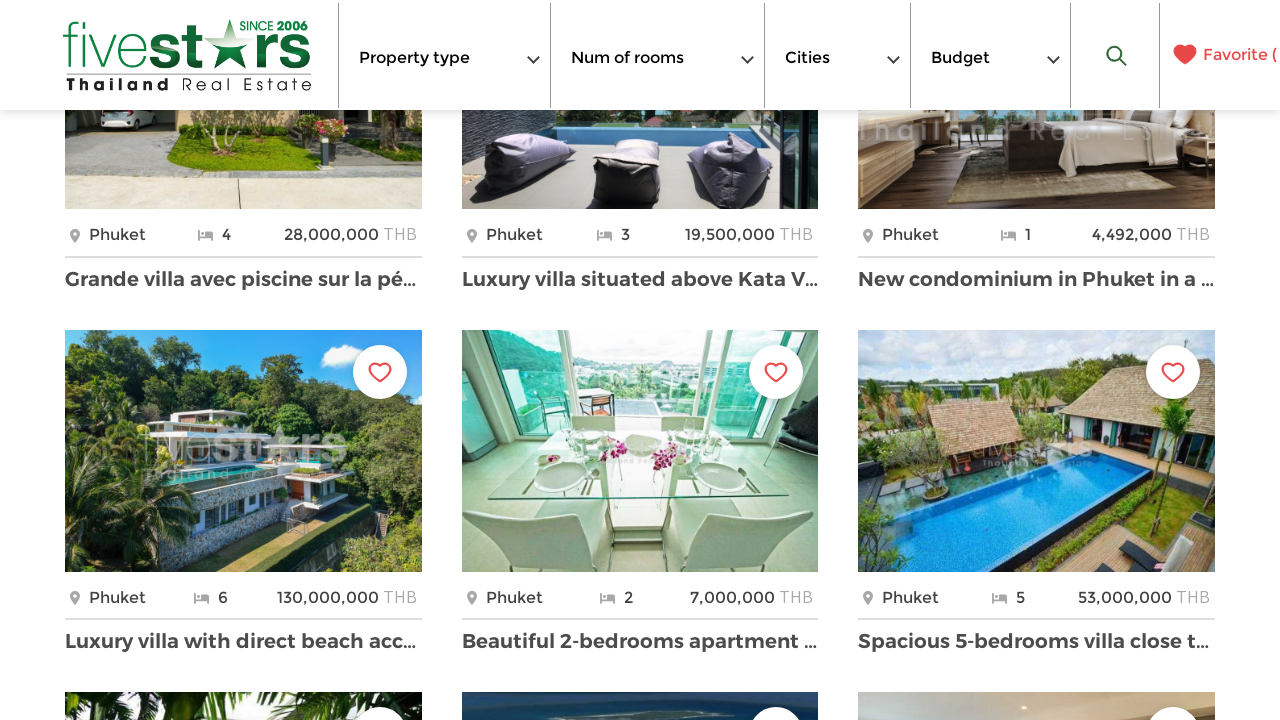

Clicked 'show more' button (iteration 6) at (640, 361) on #show-more
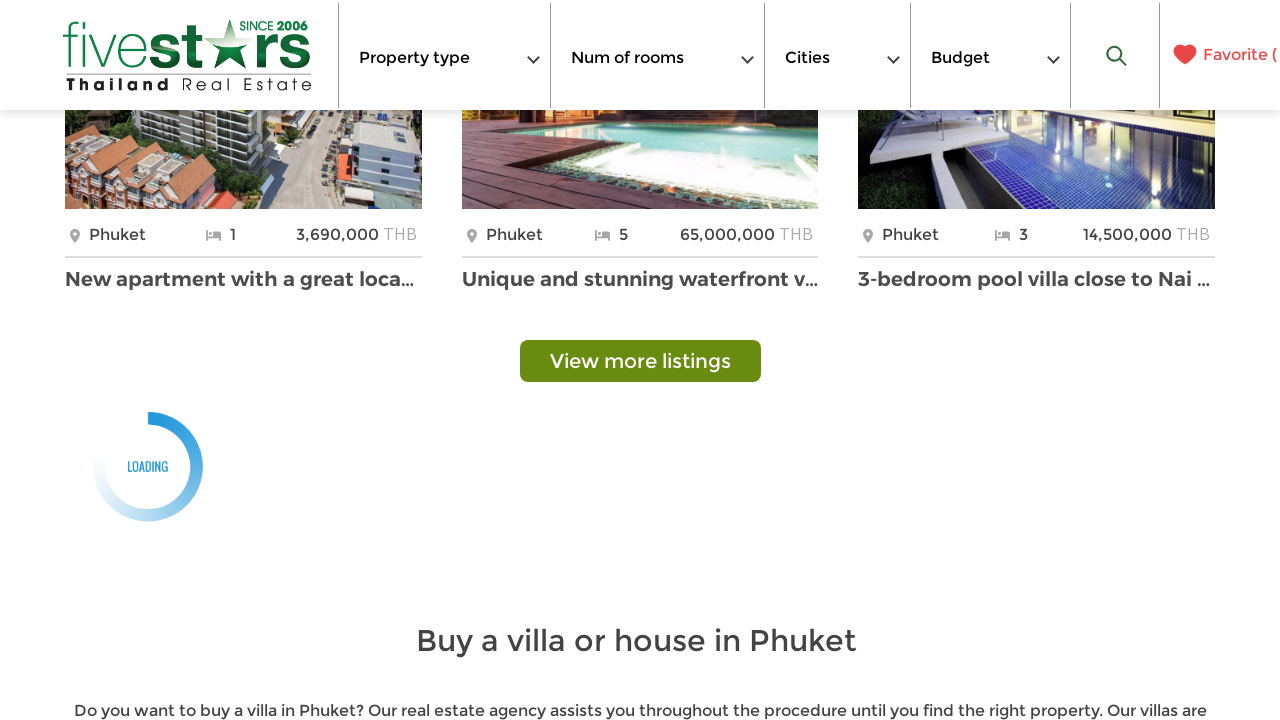

Waited 3 seconds for new property listings to load (iteration 6)
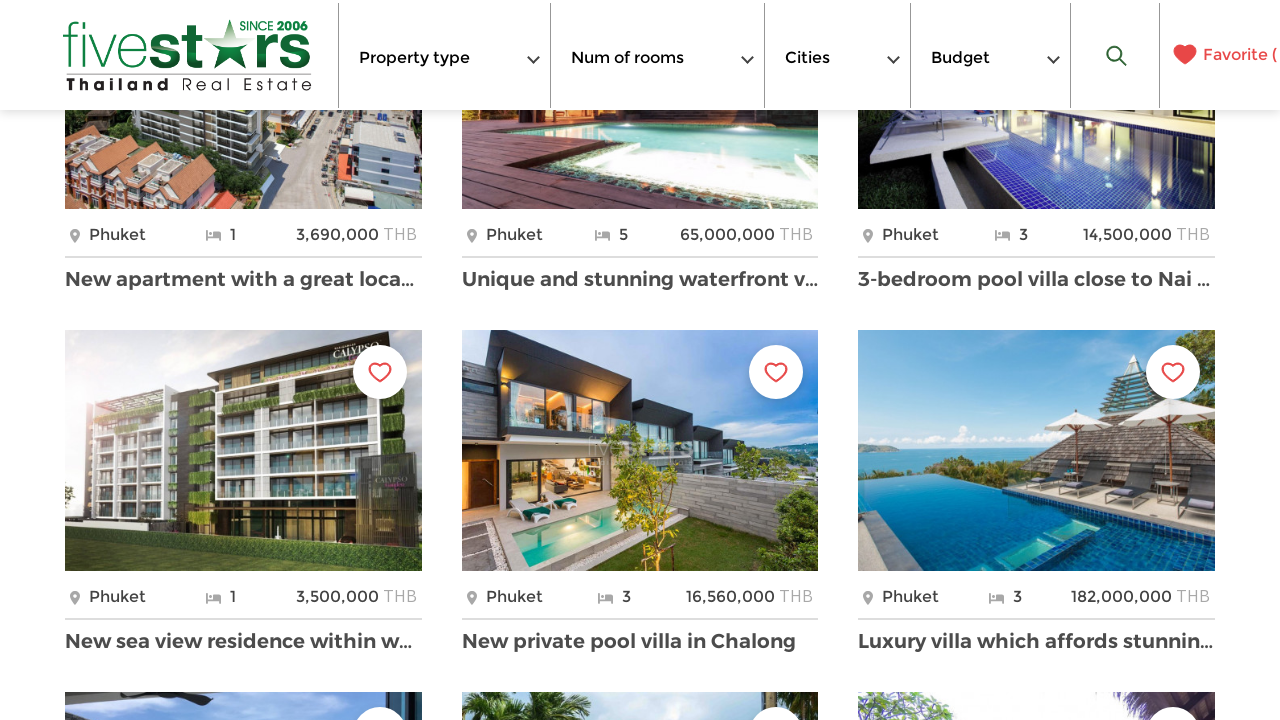

Clicked 'show more' button (iteration 7) at (640, 360) on #show-more
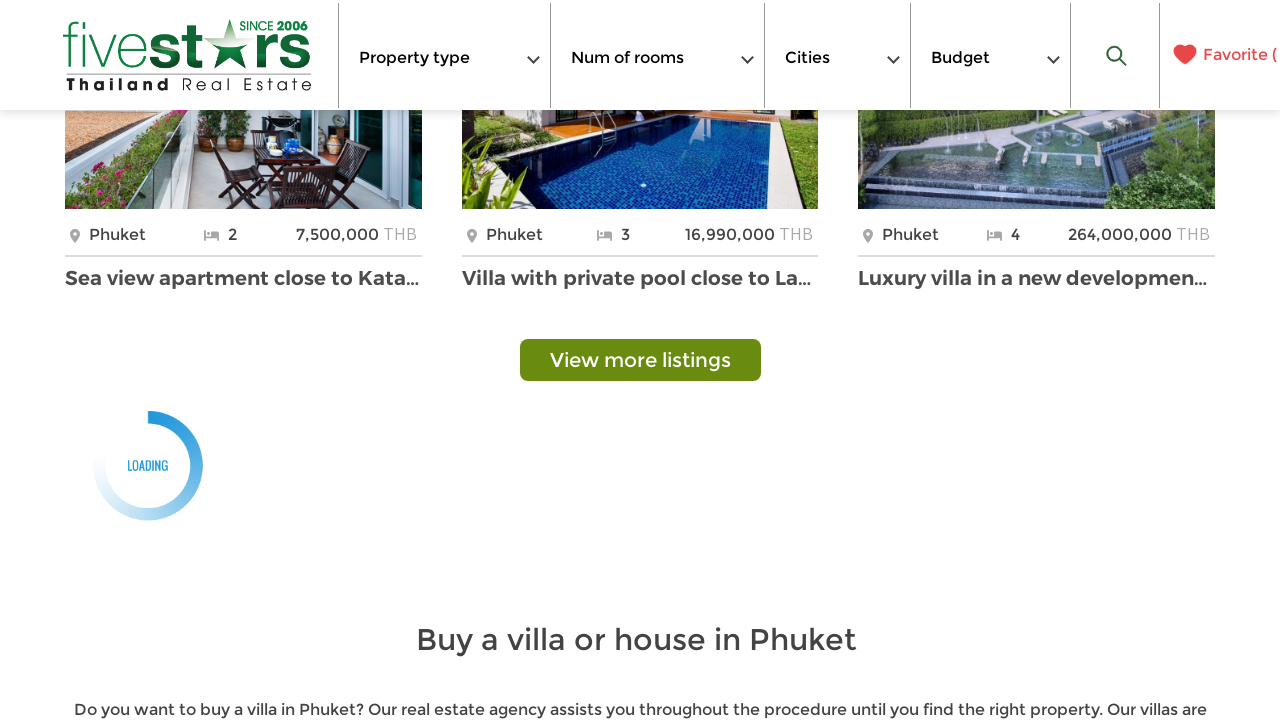

Waited 3 seconds for new property listings to load (iteration 7)
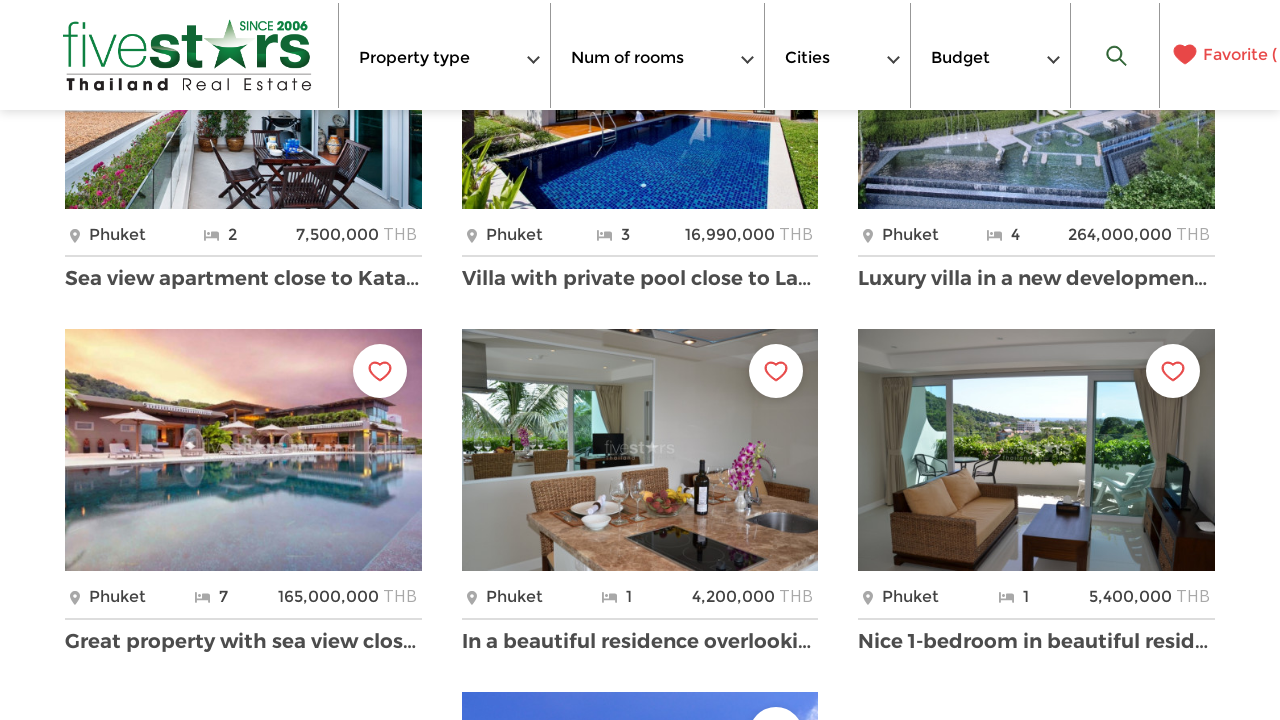

Verified that property listing blocks are displayed on the page
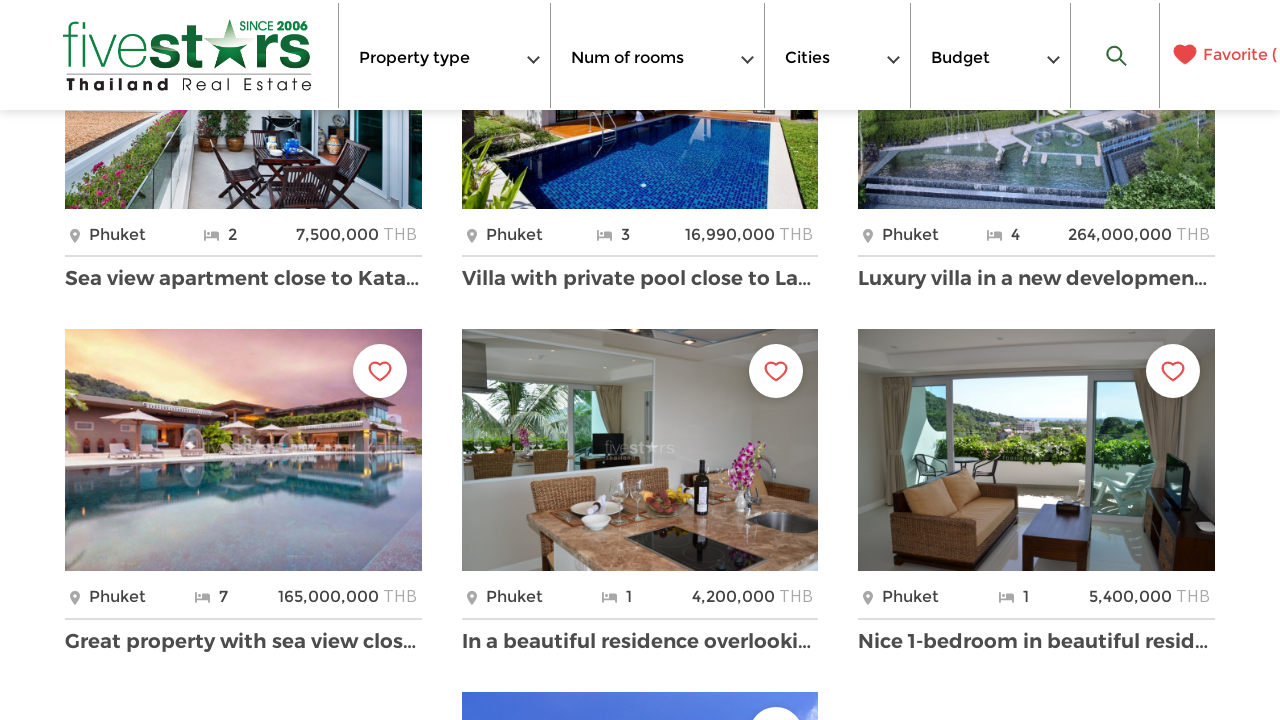

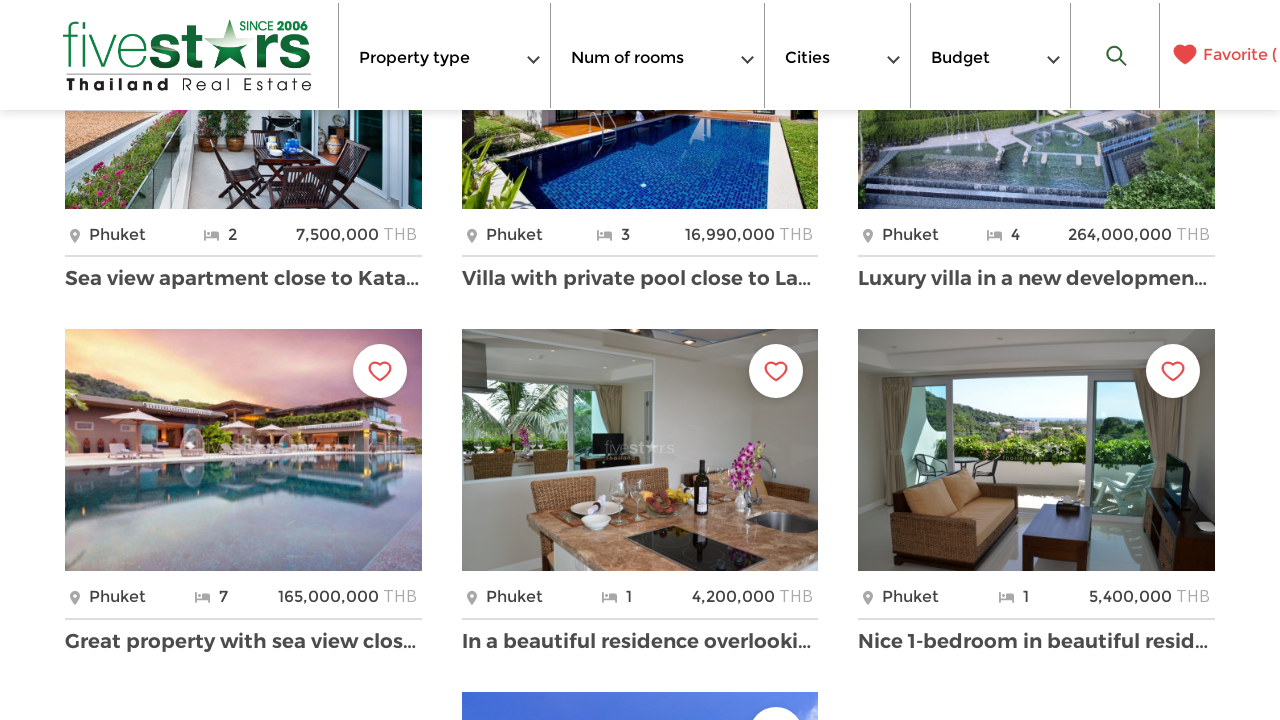